Tests page scrolling by scrolling down to the footer element of the website

Starting URL: https://www.hexaware.com

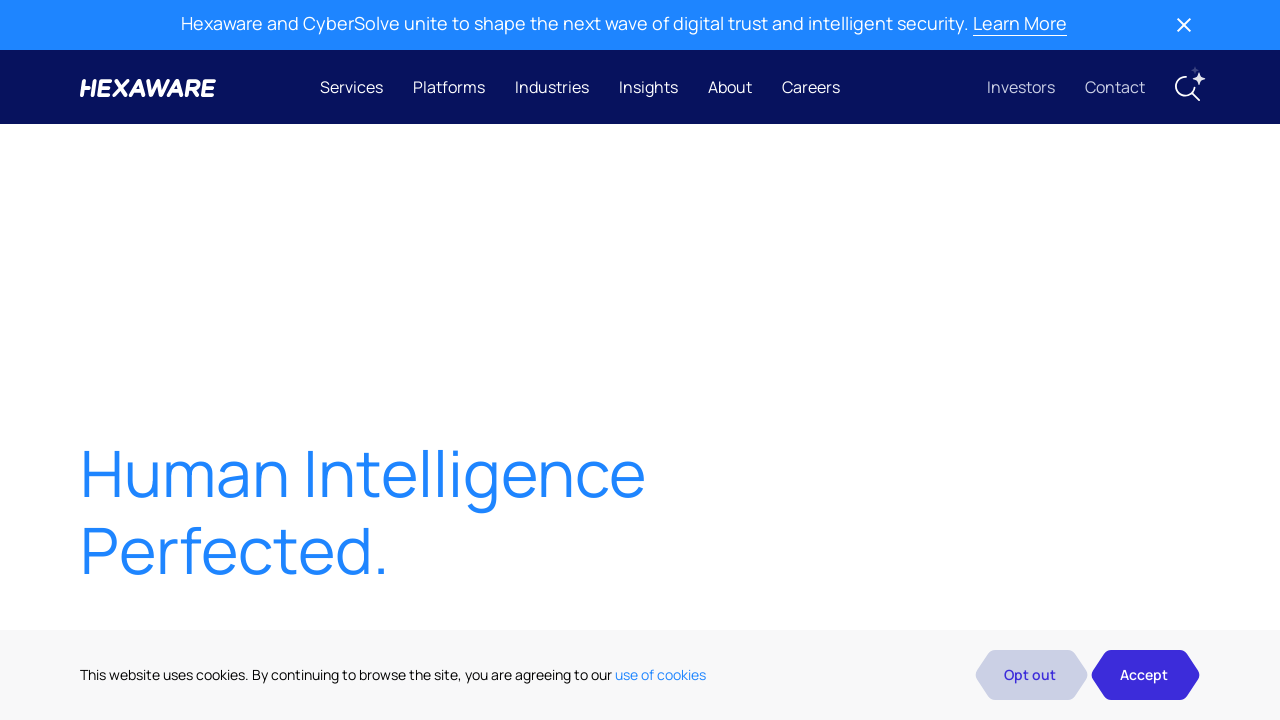

Navigated to https://www.hexaware.com
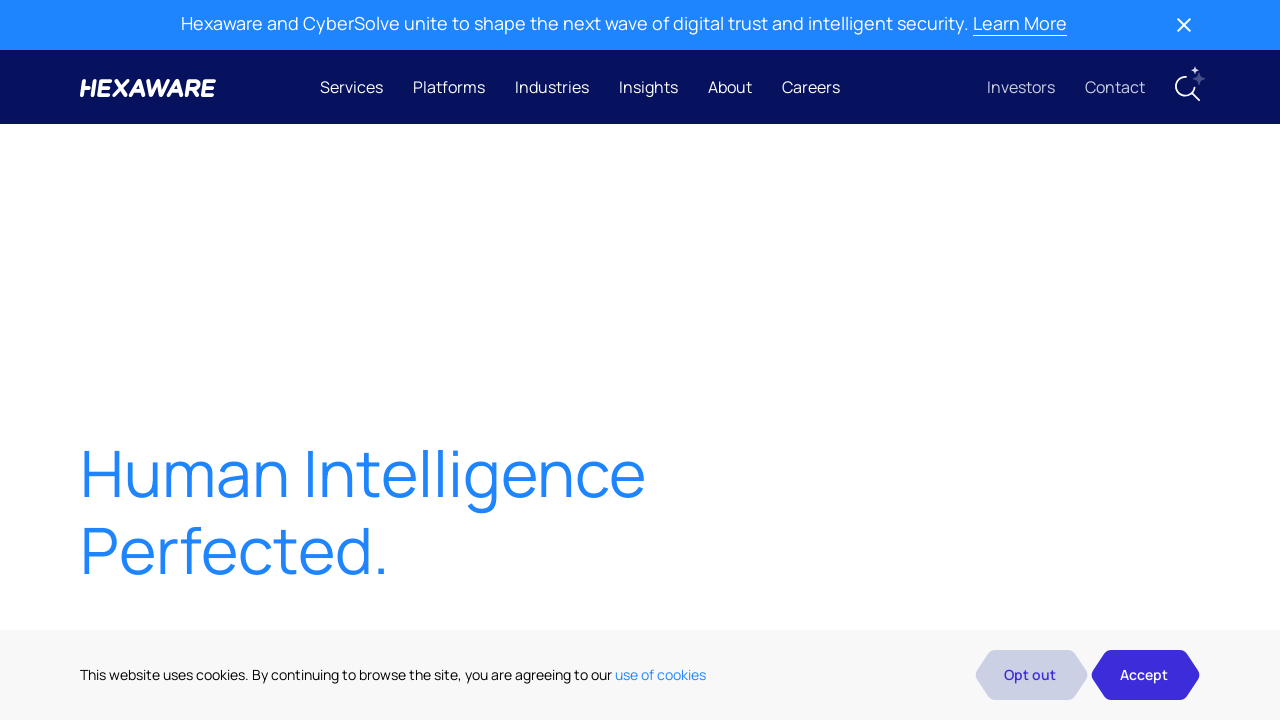

Located footer element on the page
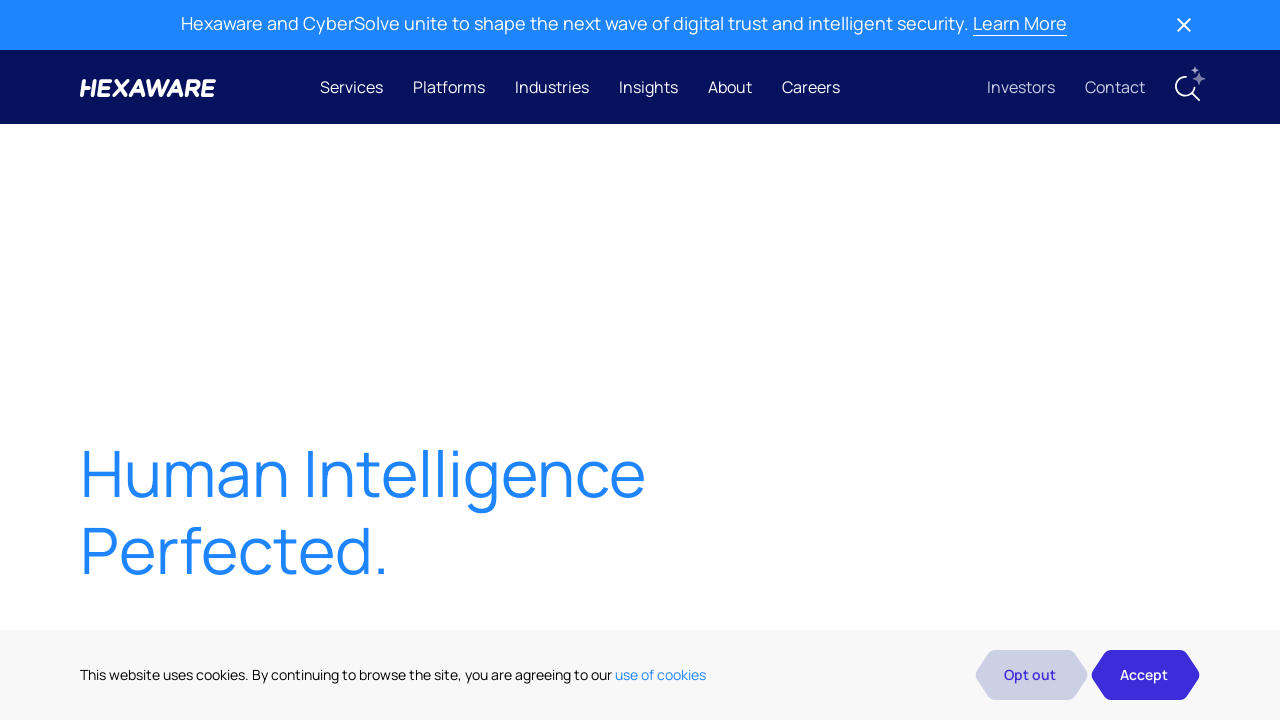

Scrolled down to footer element
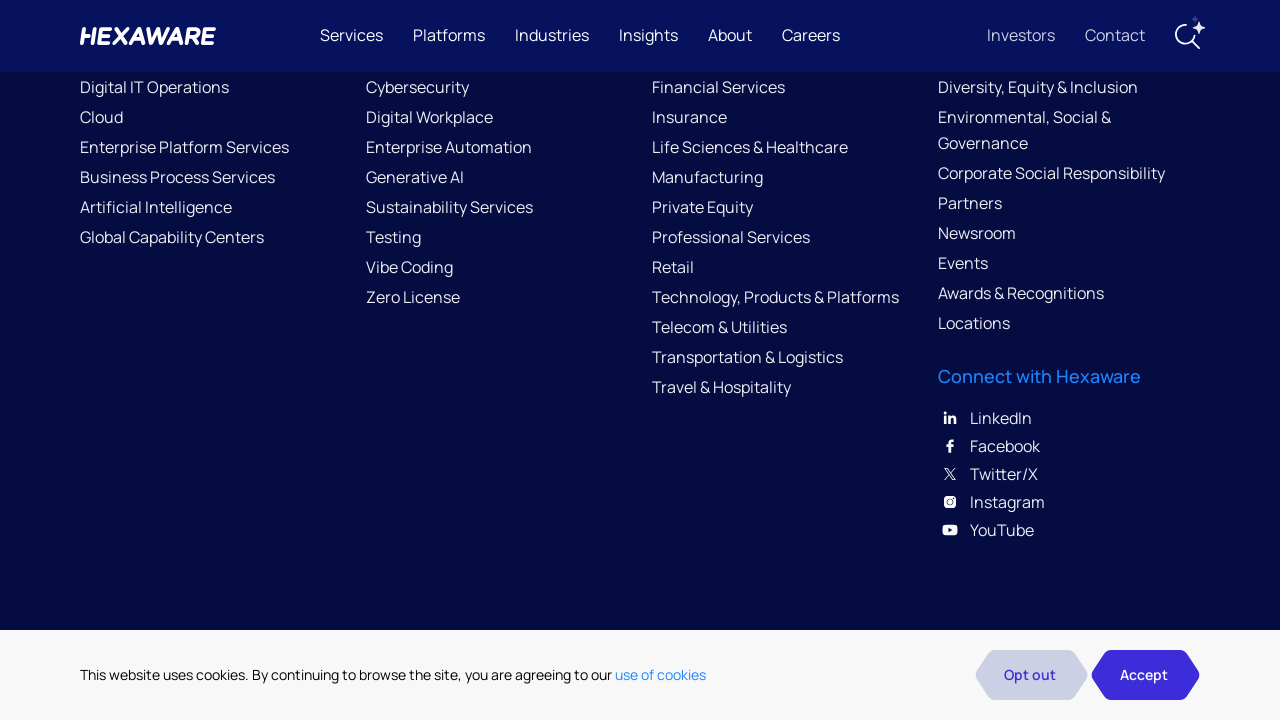

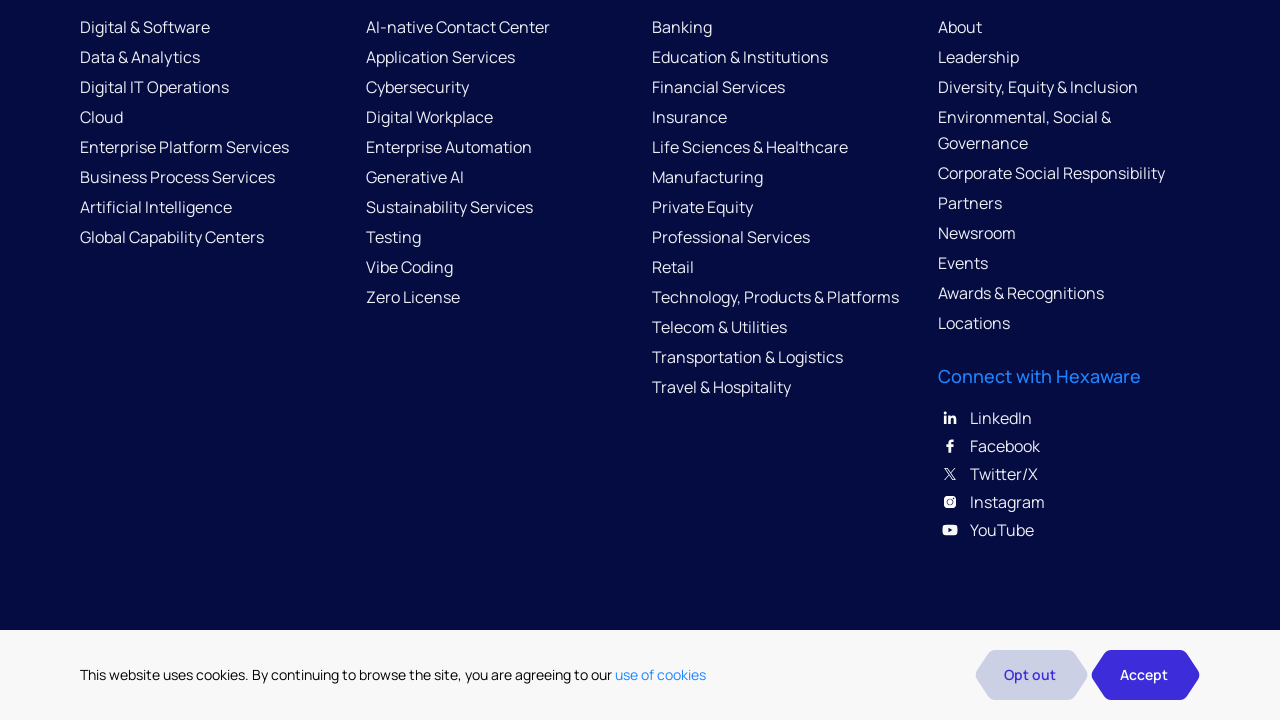